Tests iframe handling by switching to an iframe, clicking a button inside it, and then switching back to the parent frame on W3Schools TryIt editor page

Starting URL: https://www.w3schools.com/js/tryit.asp?filename=tryjs_default

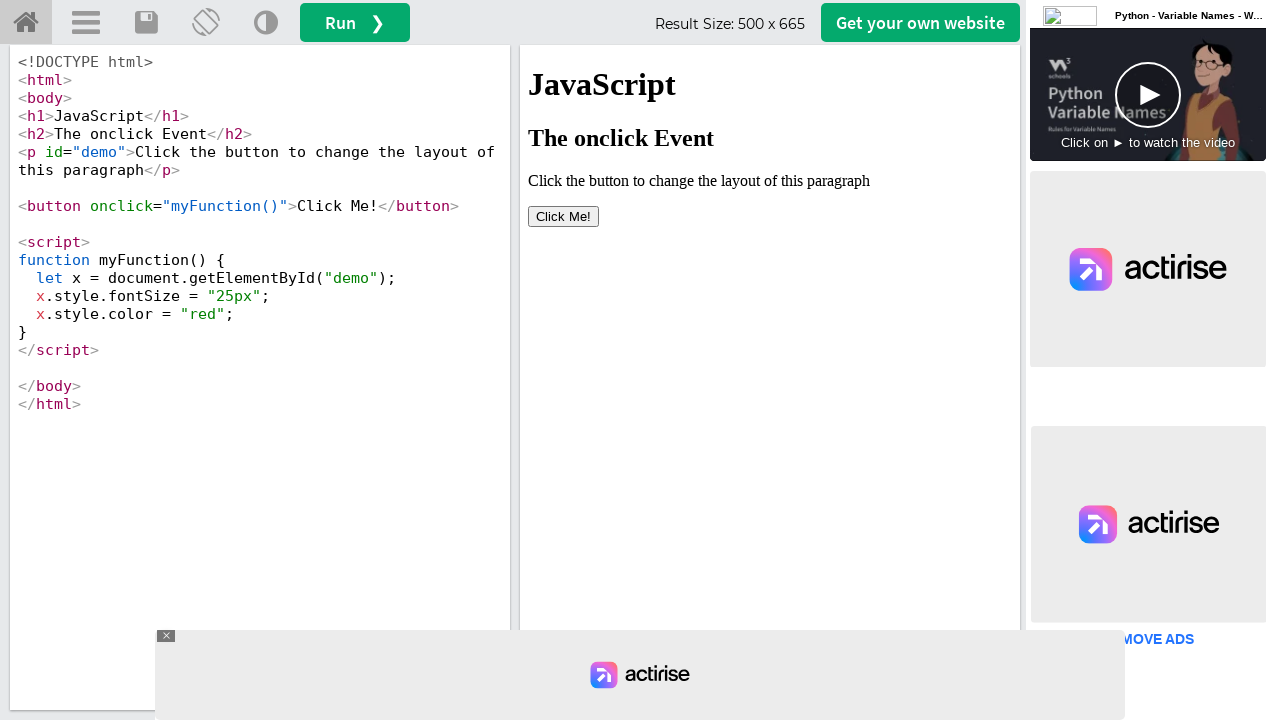

Waited for iframe to load on W3Schools TryIt editor page
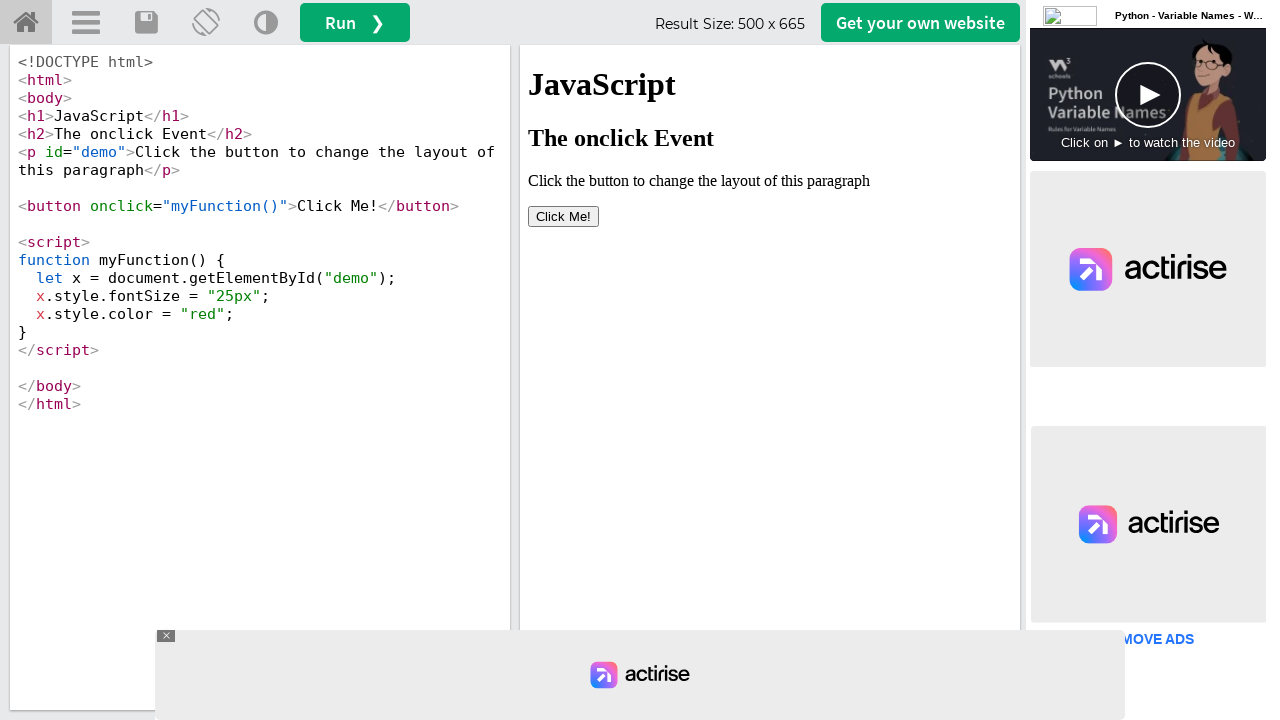

Located the first iframe element
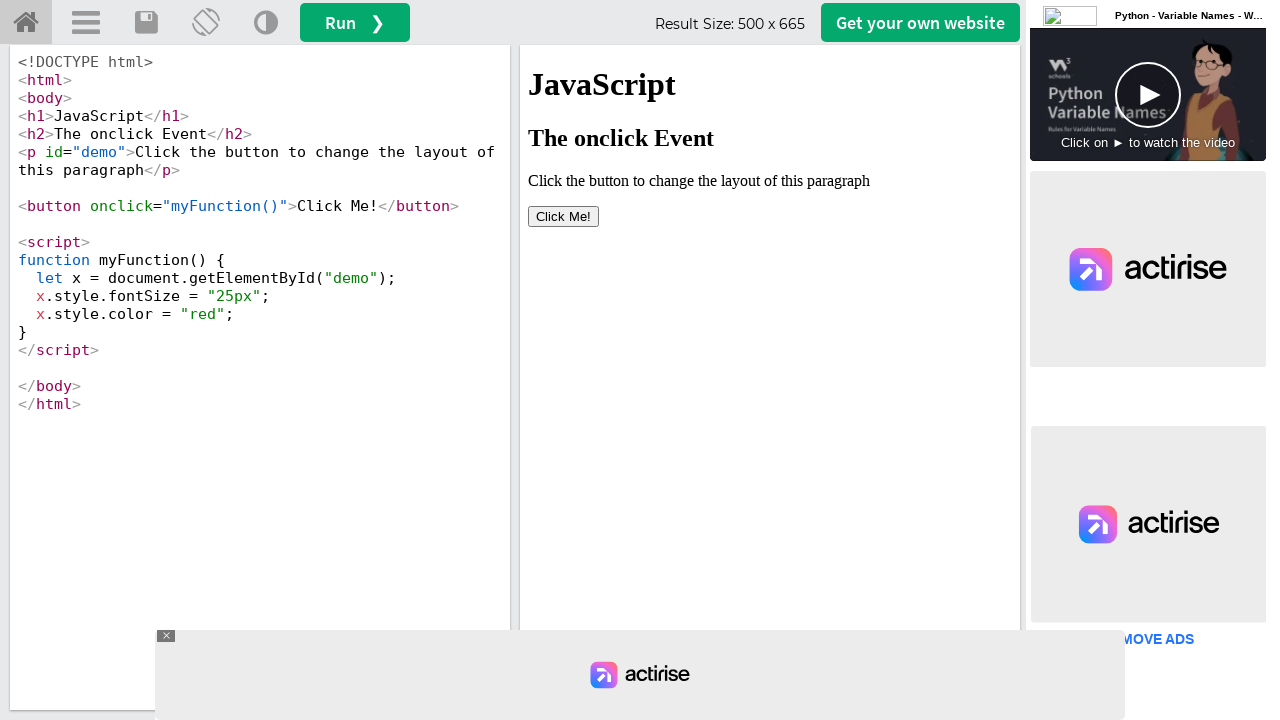

Located the result iframe (#iframeResult)
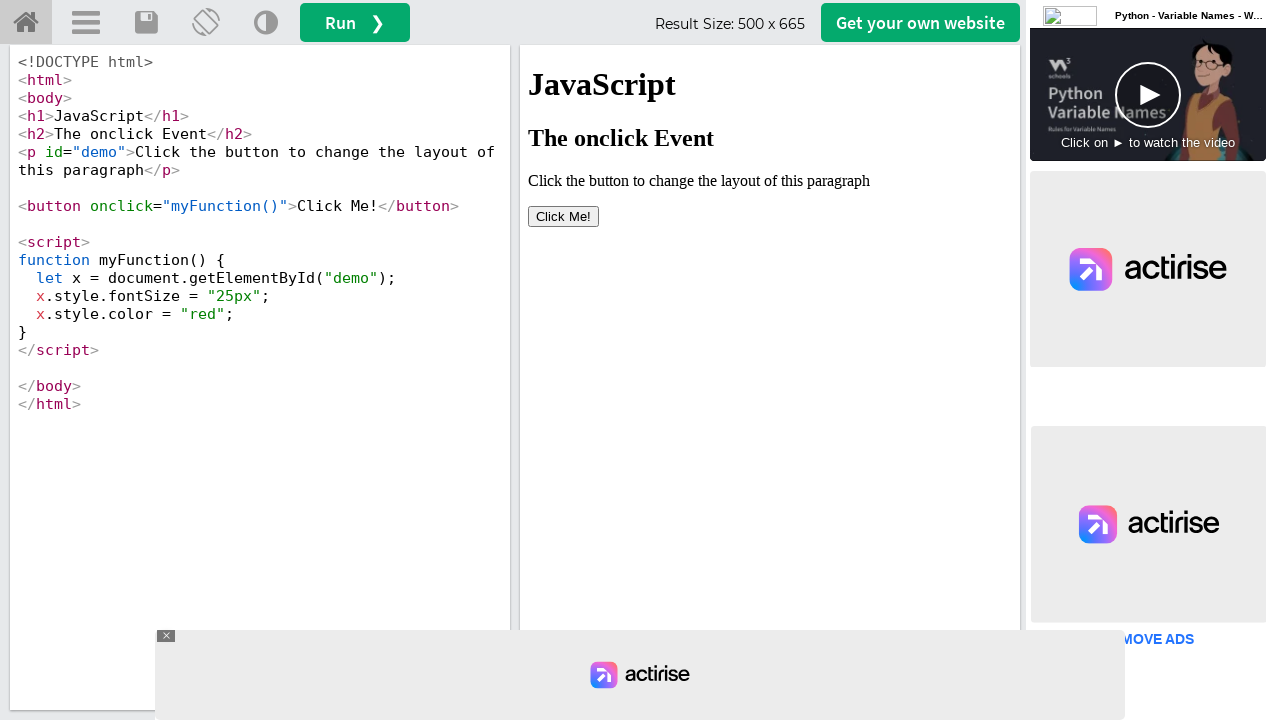

Clicked button inside the result iframe at (564, 216) on #iframeResult >> internal:control=enter-frame >> body button
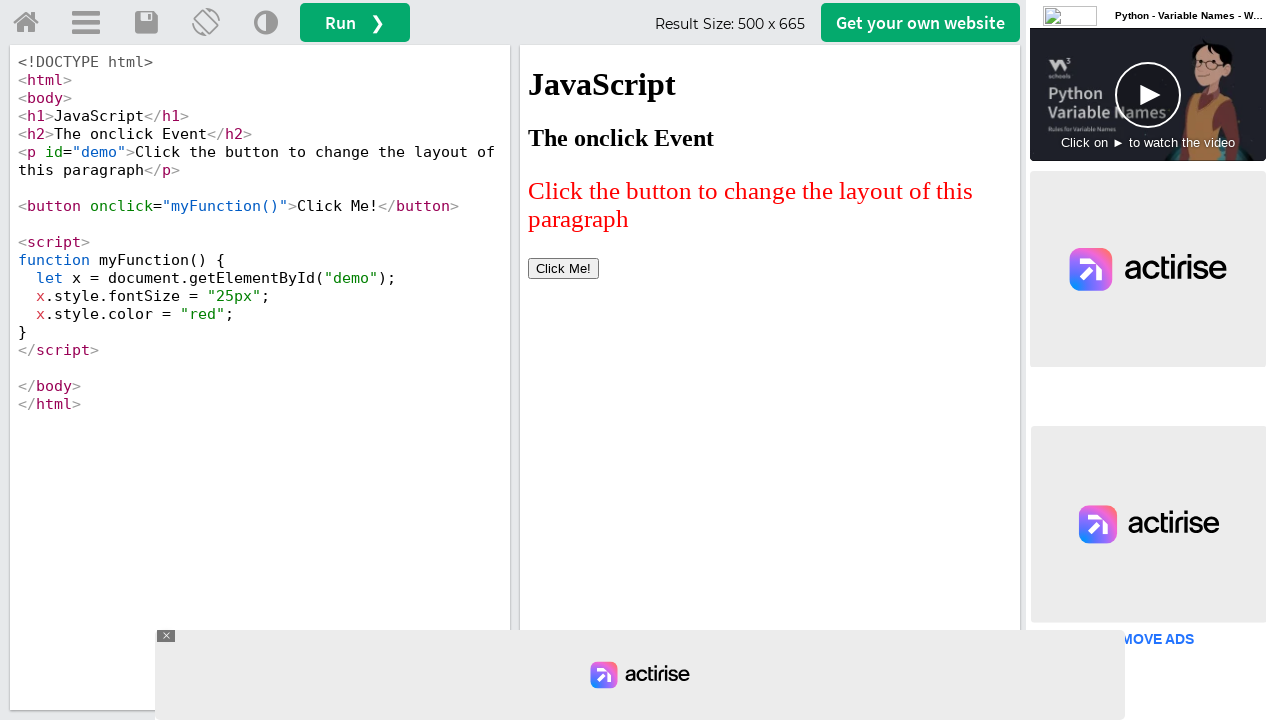

Retrieved page title: W3Schools Tryit Editor
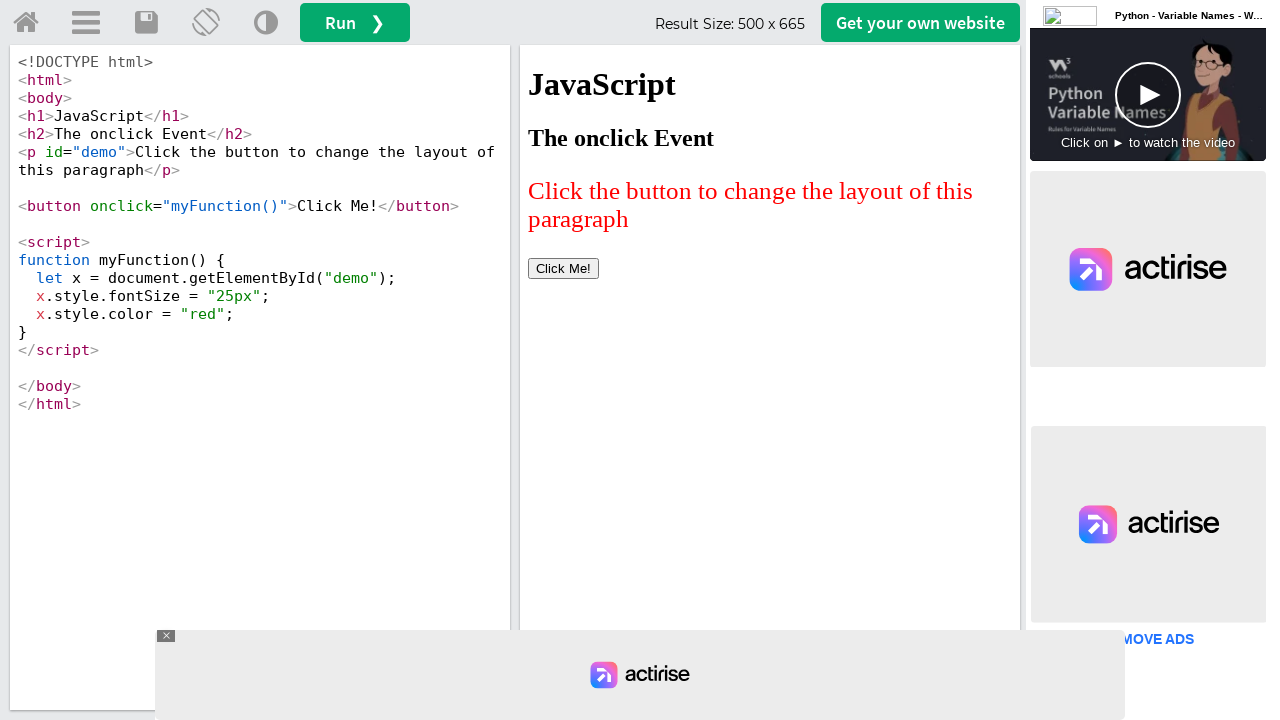

Printed page title to console
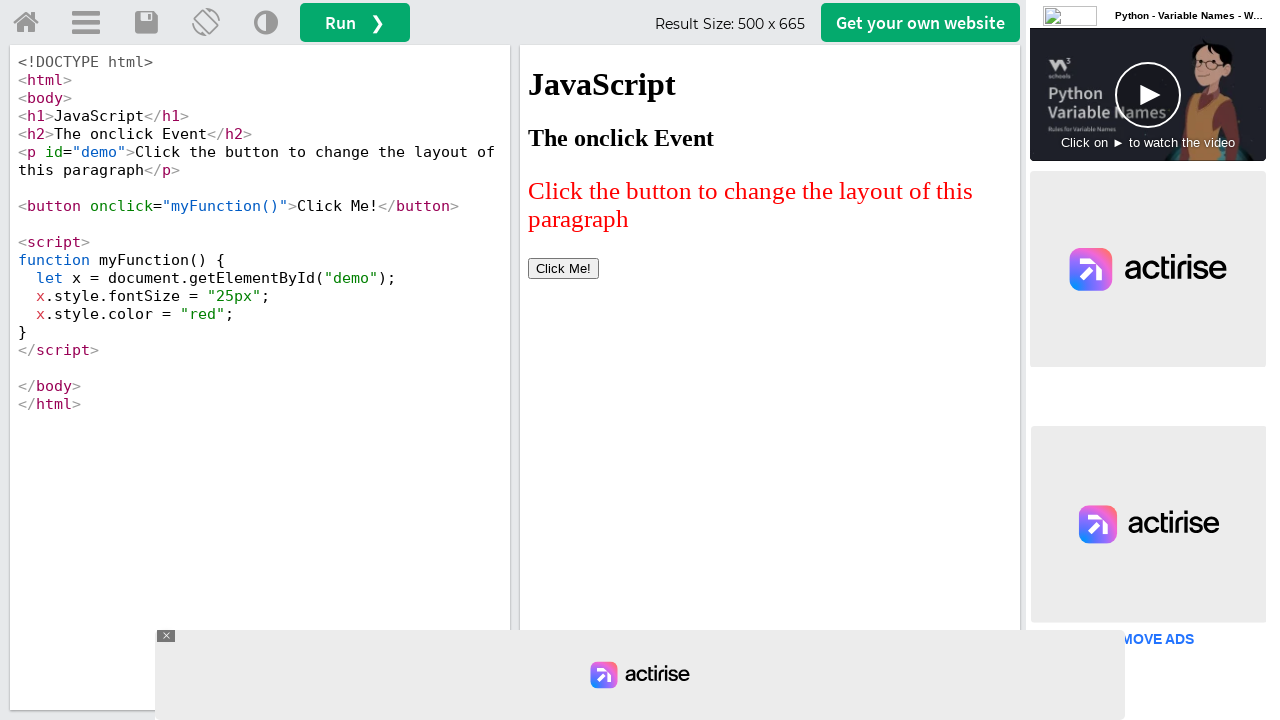

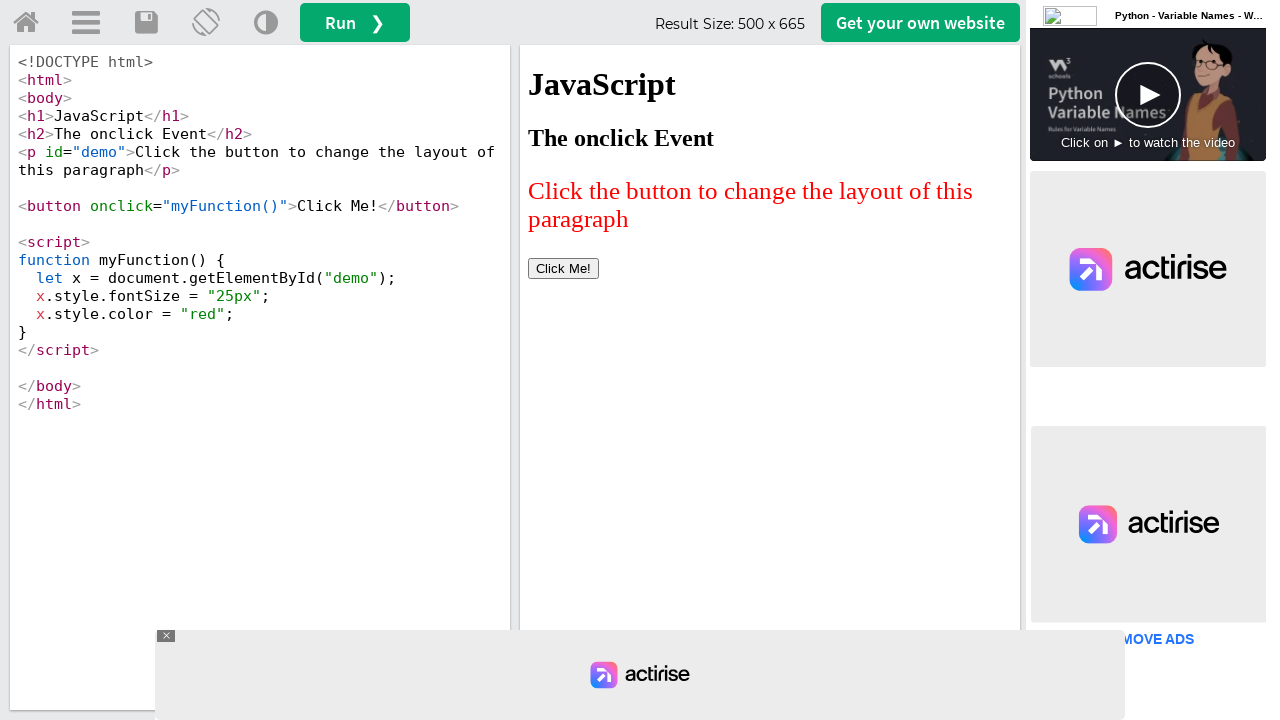